Tests file upload functionality by selecting a file and submitting the upload form

Starting URL: http://the-internet.herokuapp.com/upload

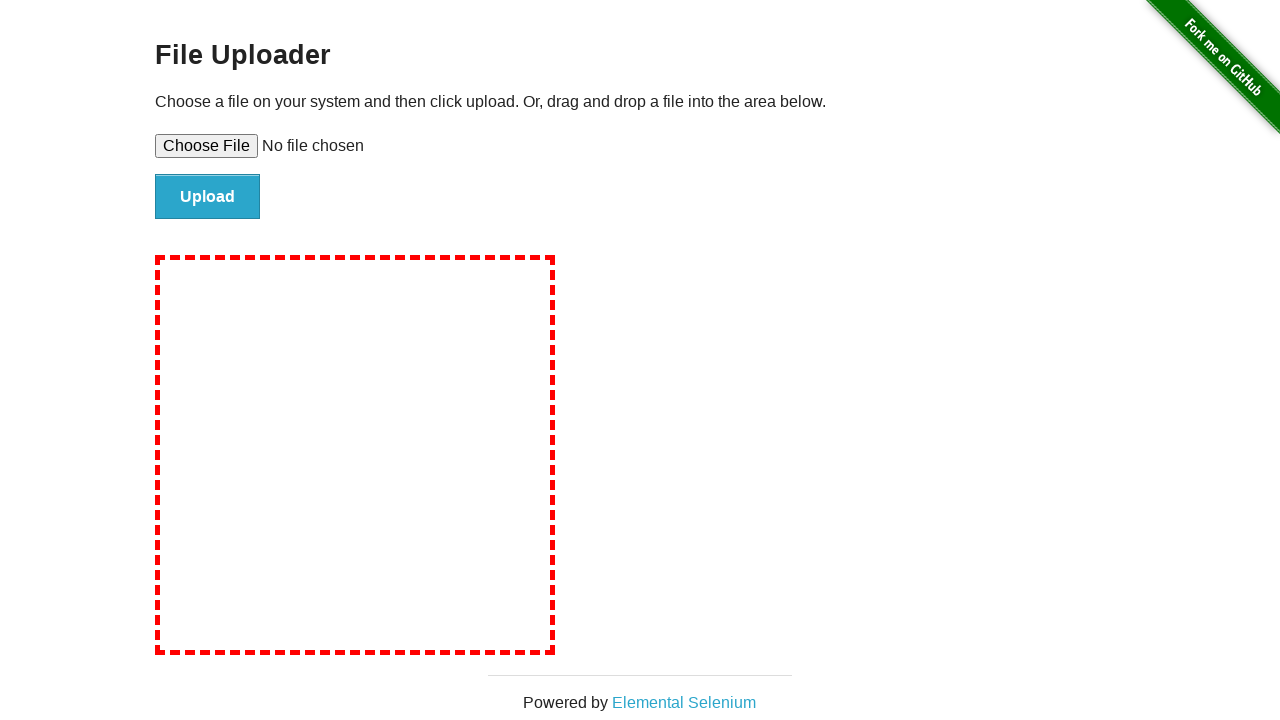

Created temporary test file for upload
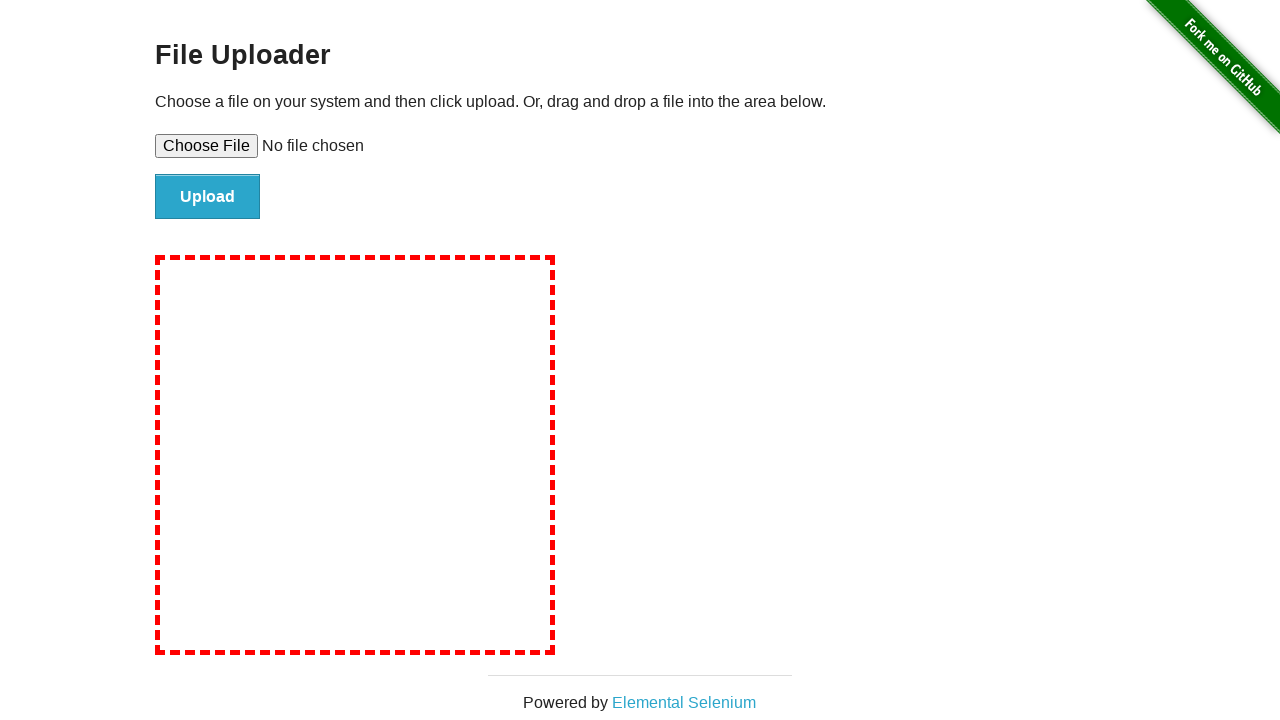

Selected test file for upload
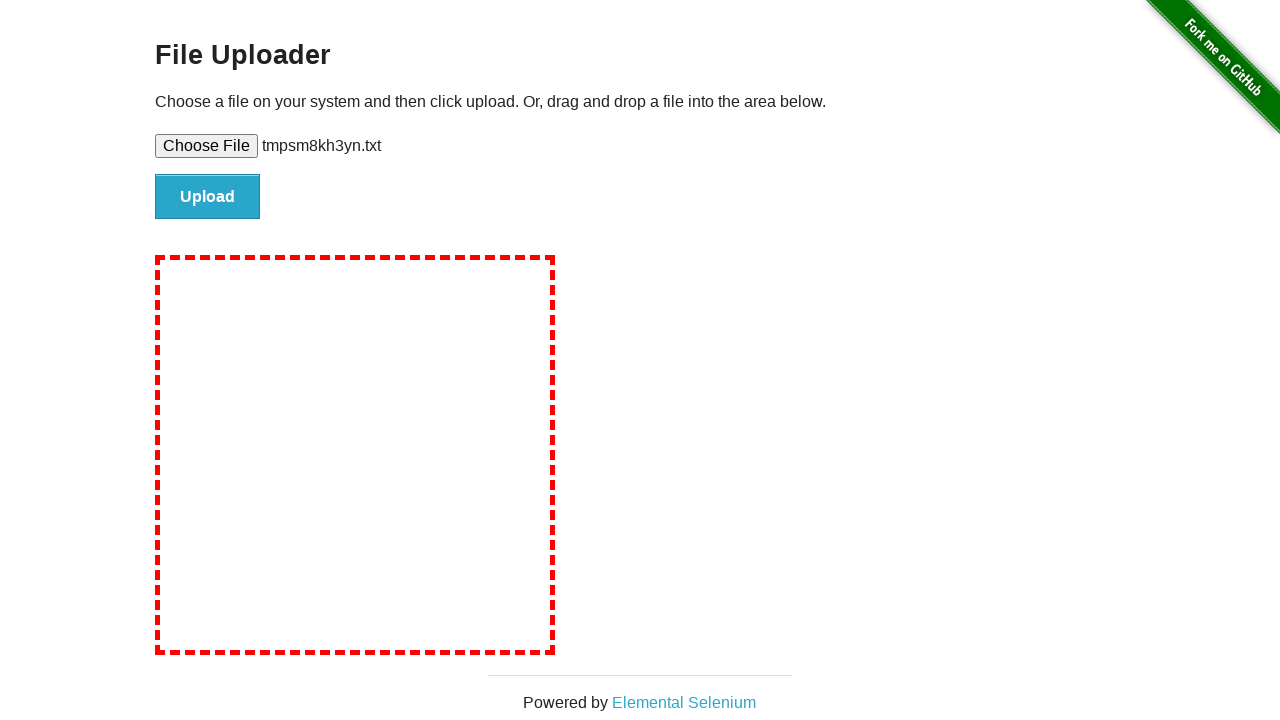

Clicked file submit button to upload at (208, 197) on #file-submit
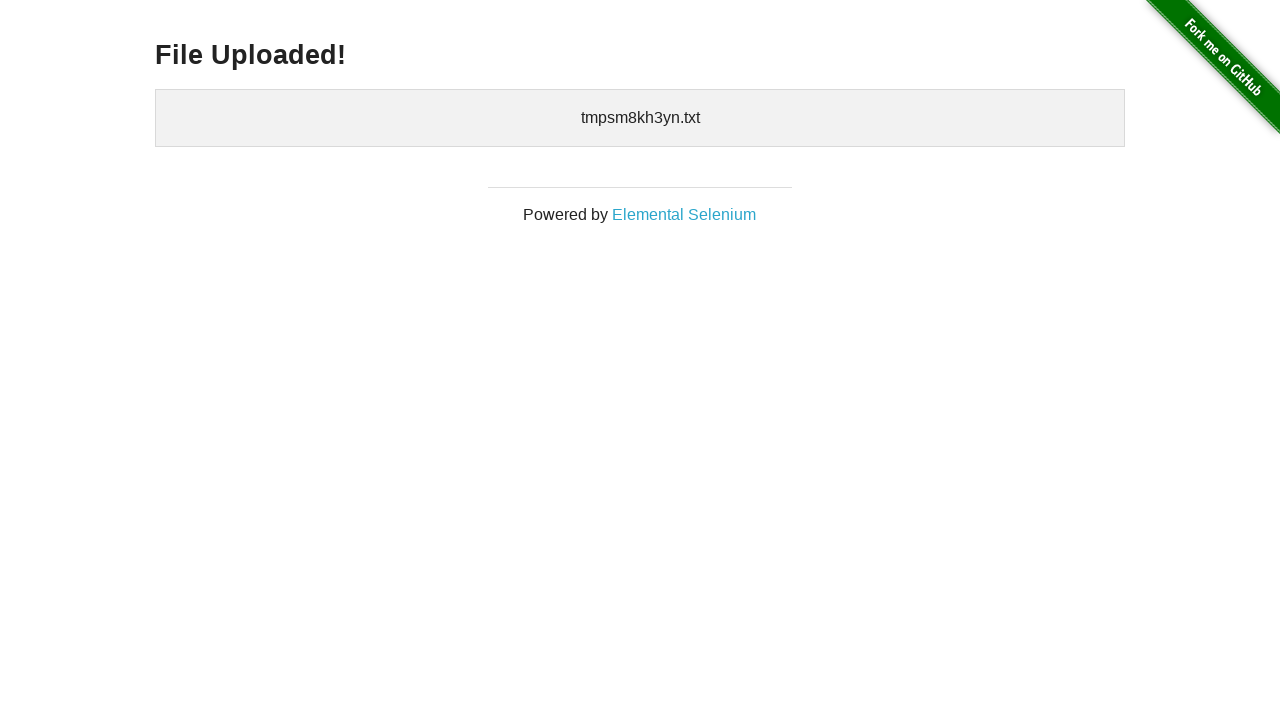

File upload completed and confirmation displayed
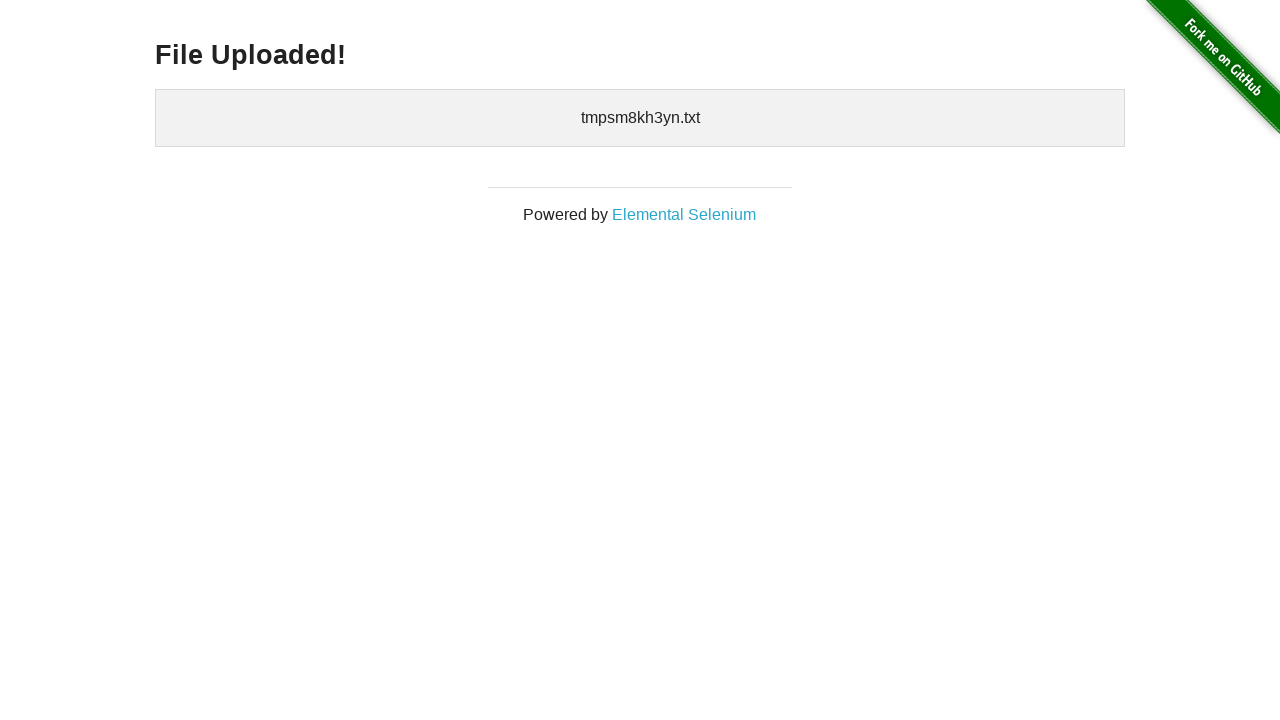

Cleaned up temporary test file
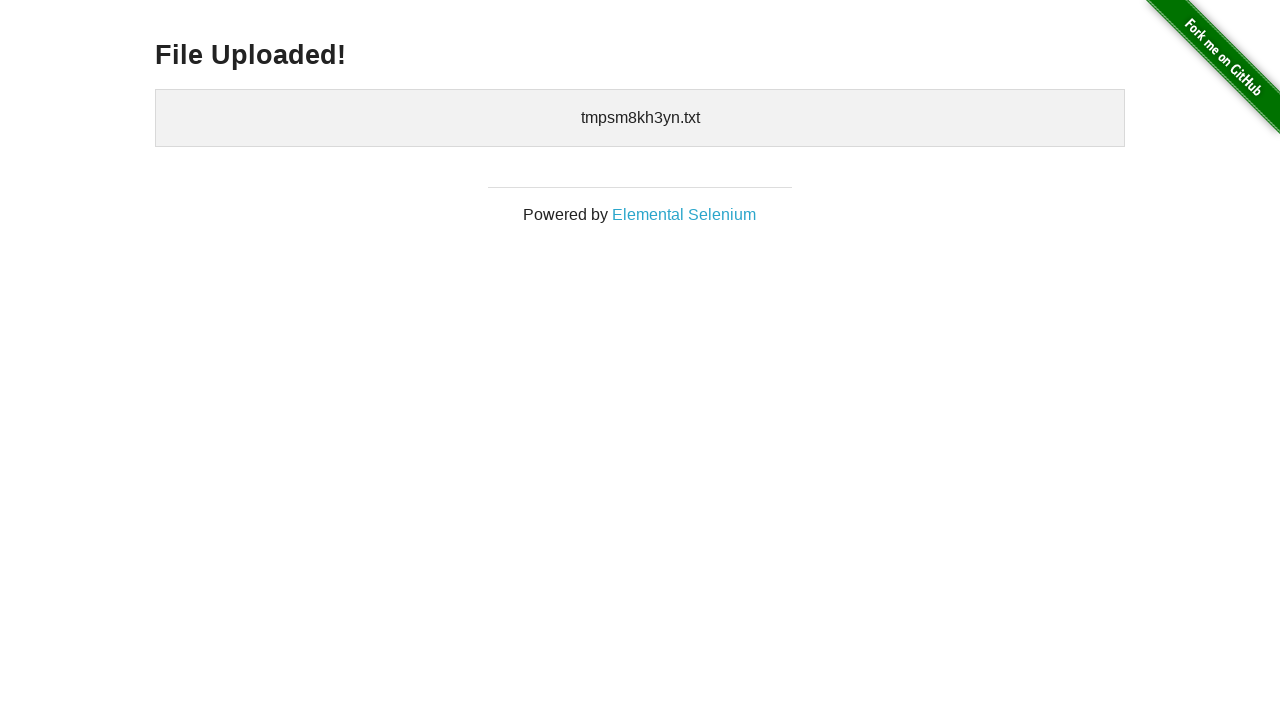

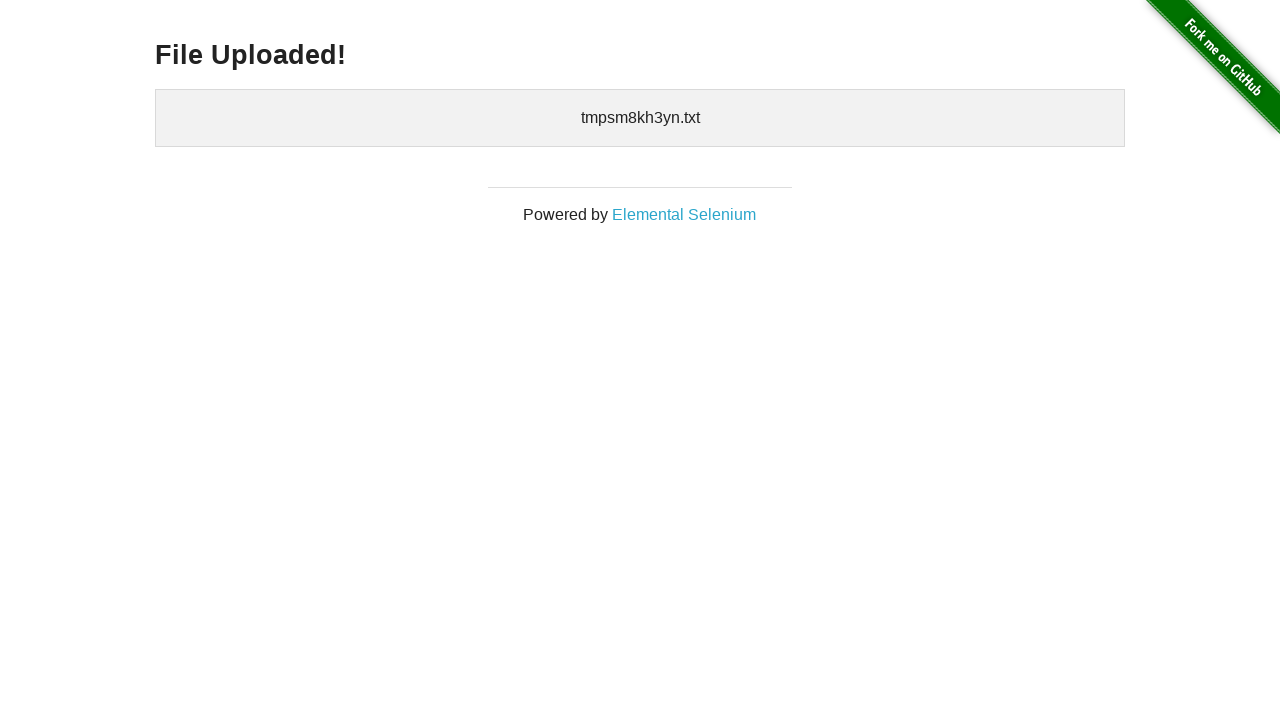